Tests that clicking the Register link navigates to the correct registration page

Starting URL: https://rahulshettyacademy.com/client/

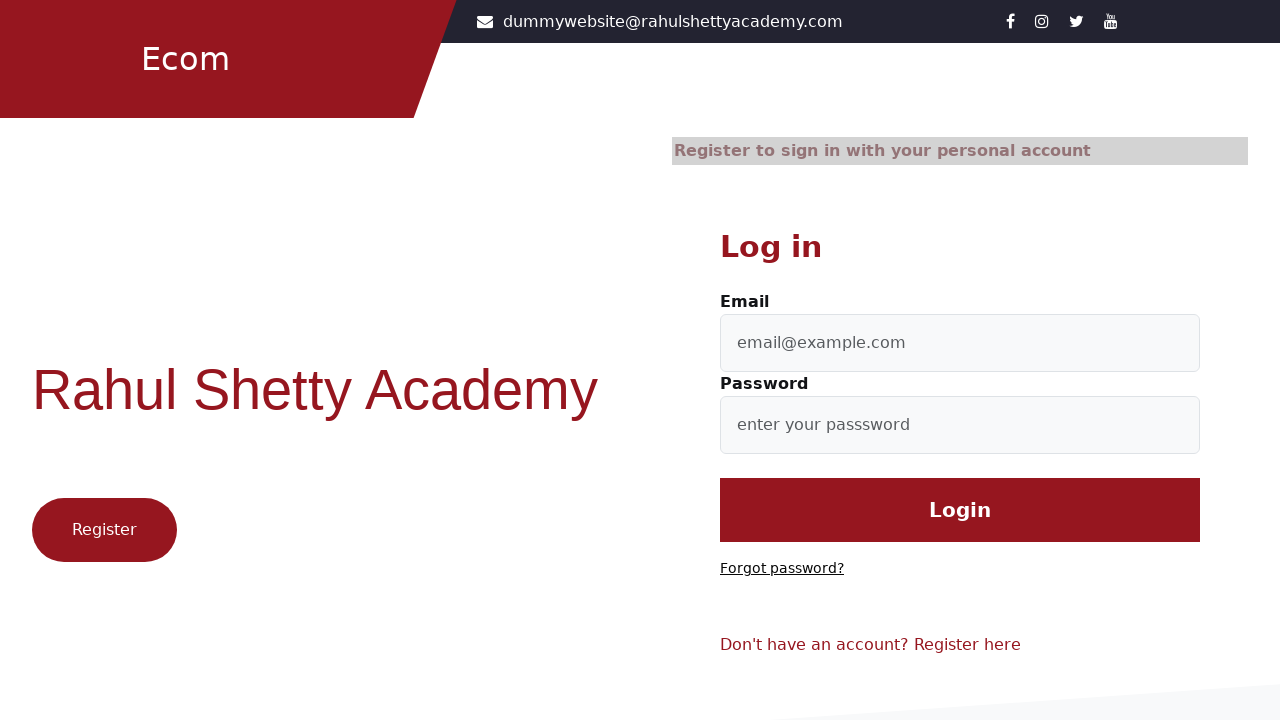

Clicked the Register link at (104, 530) on a:has-text('Register')
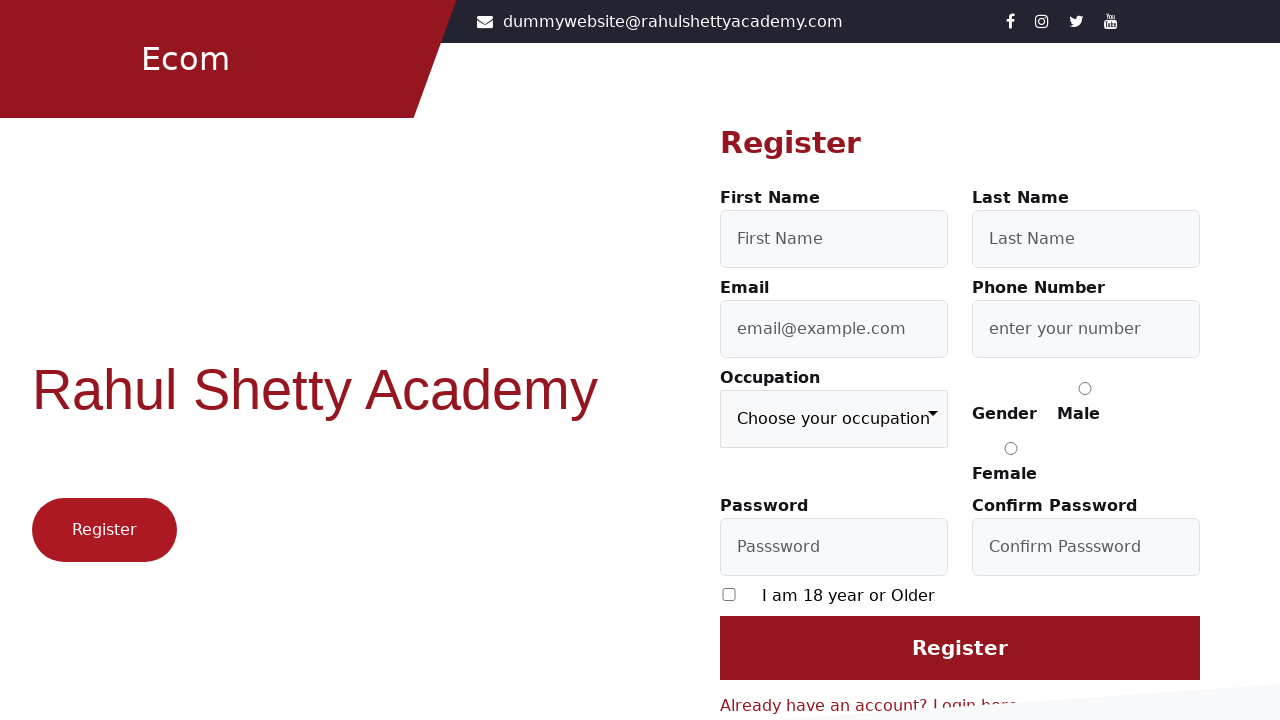

Navigation to registration page completed and URL verified
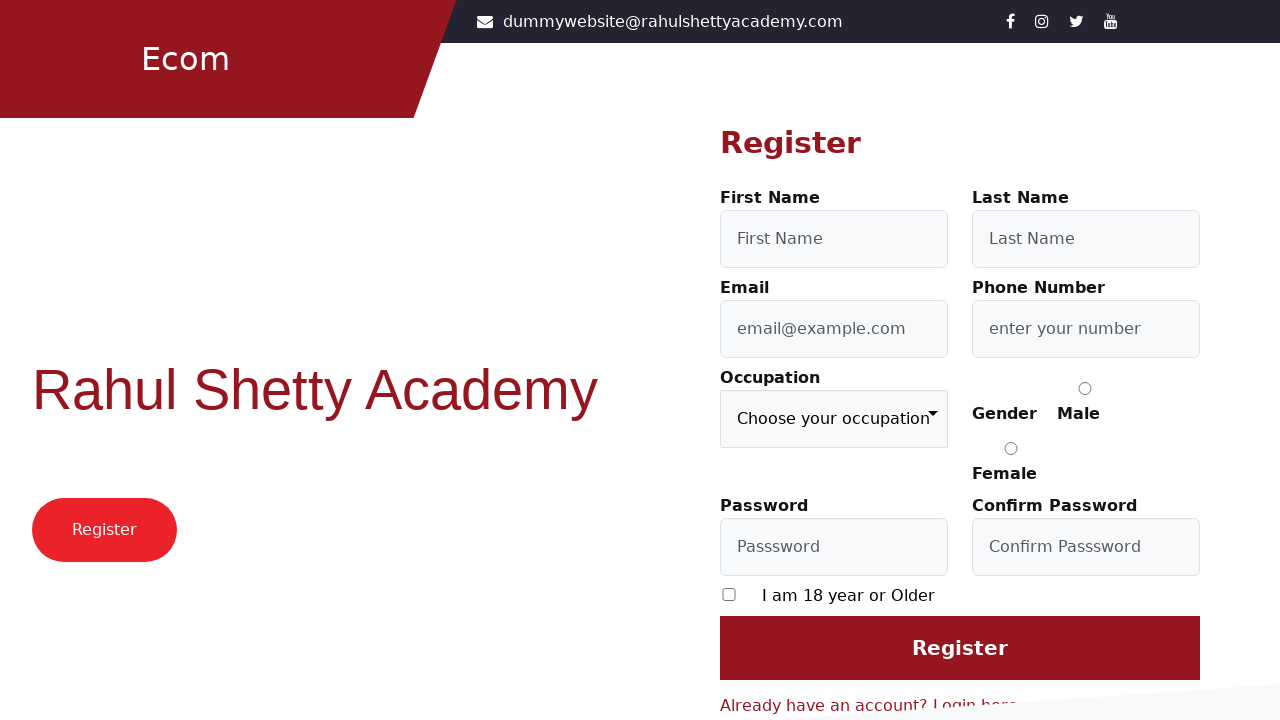

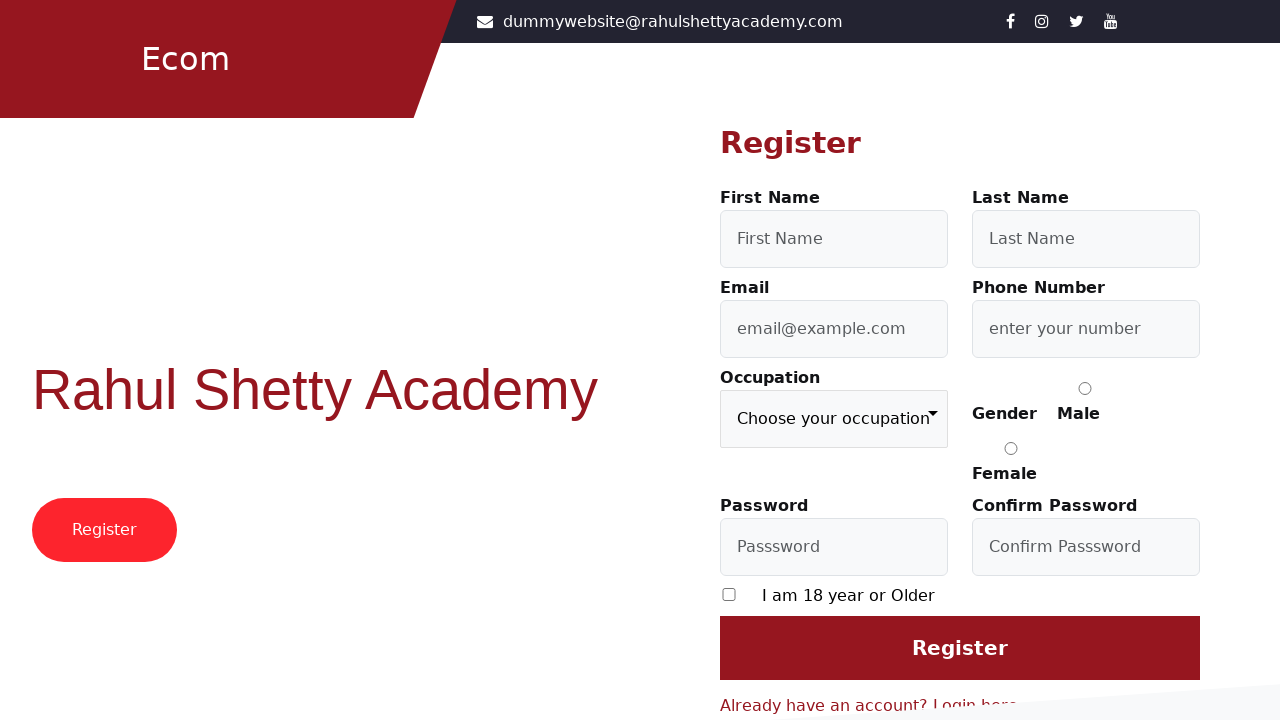